Tests dynamic enable/disable functionality of a text input field, verifying both the field state and status messages

Starting URL: https://the-internet.herokuapp.com/dynamic_controls

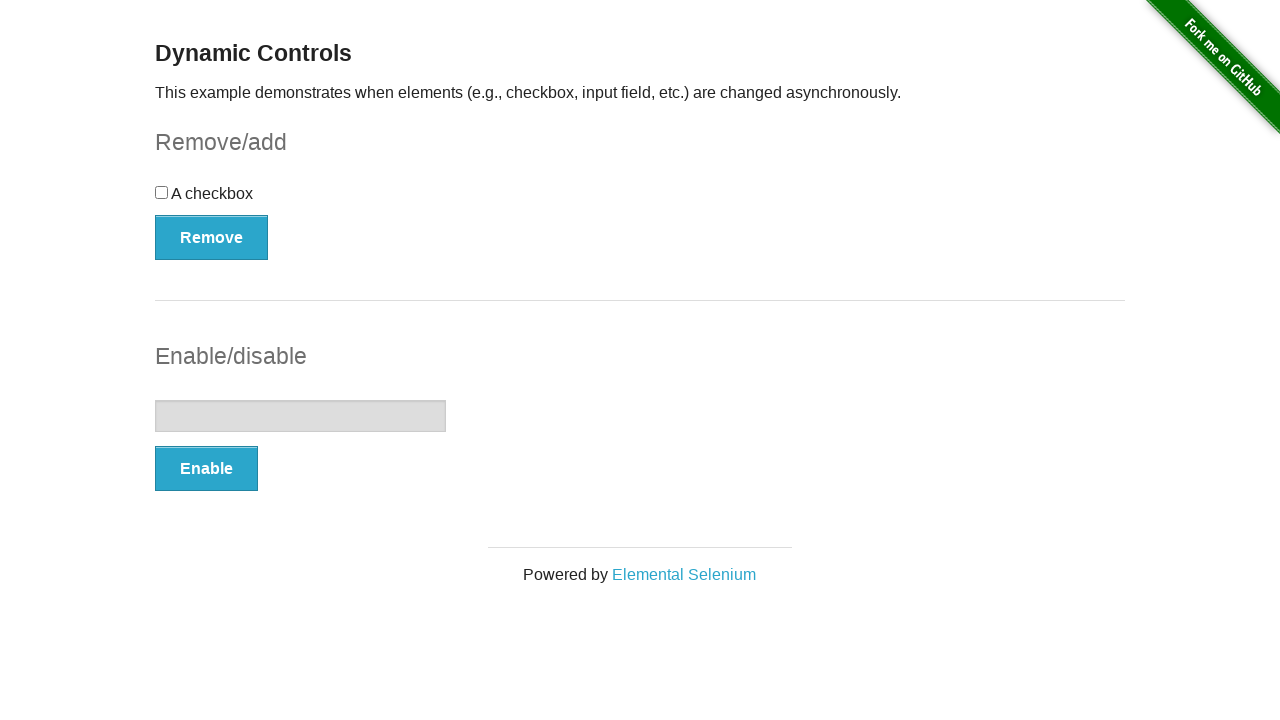

Clicked Enable button to enable the text input field at (206, 469) on xpath=//button[contains(text(), "Enable")]
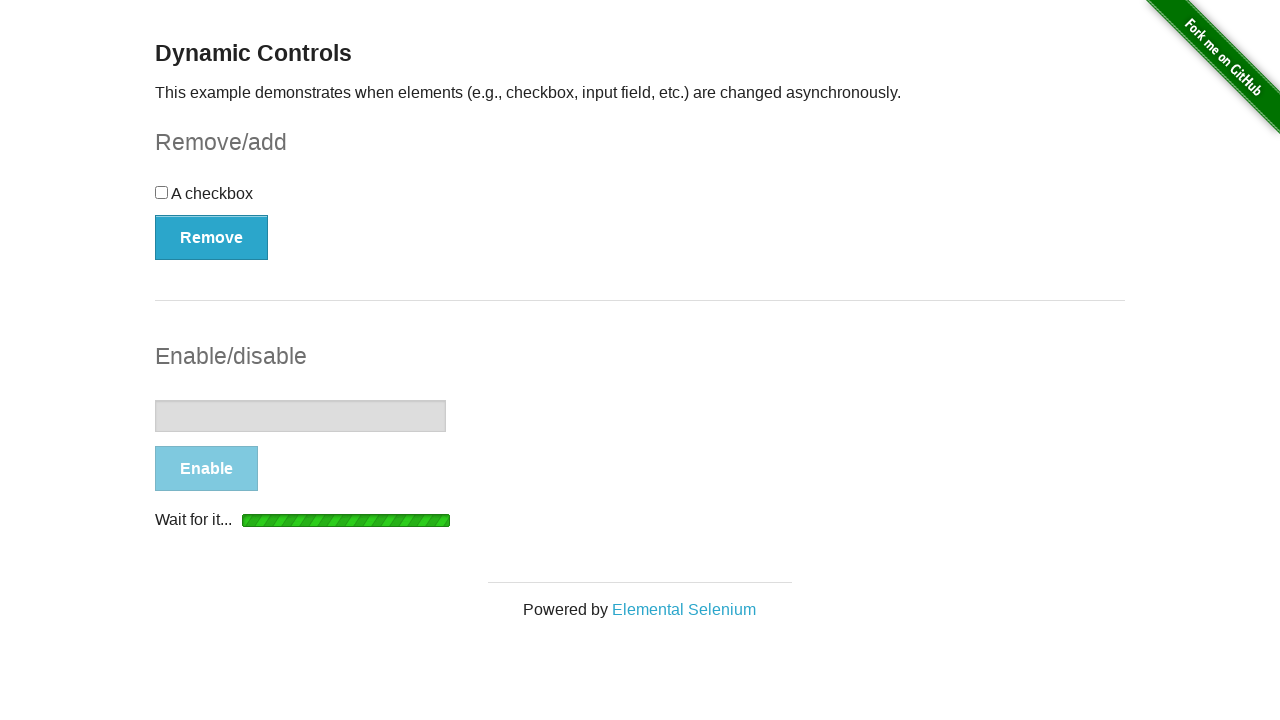

Waited for and verified 'It's enabled!' status message appeared
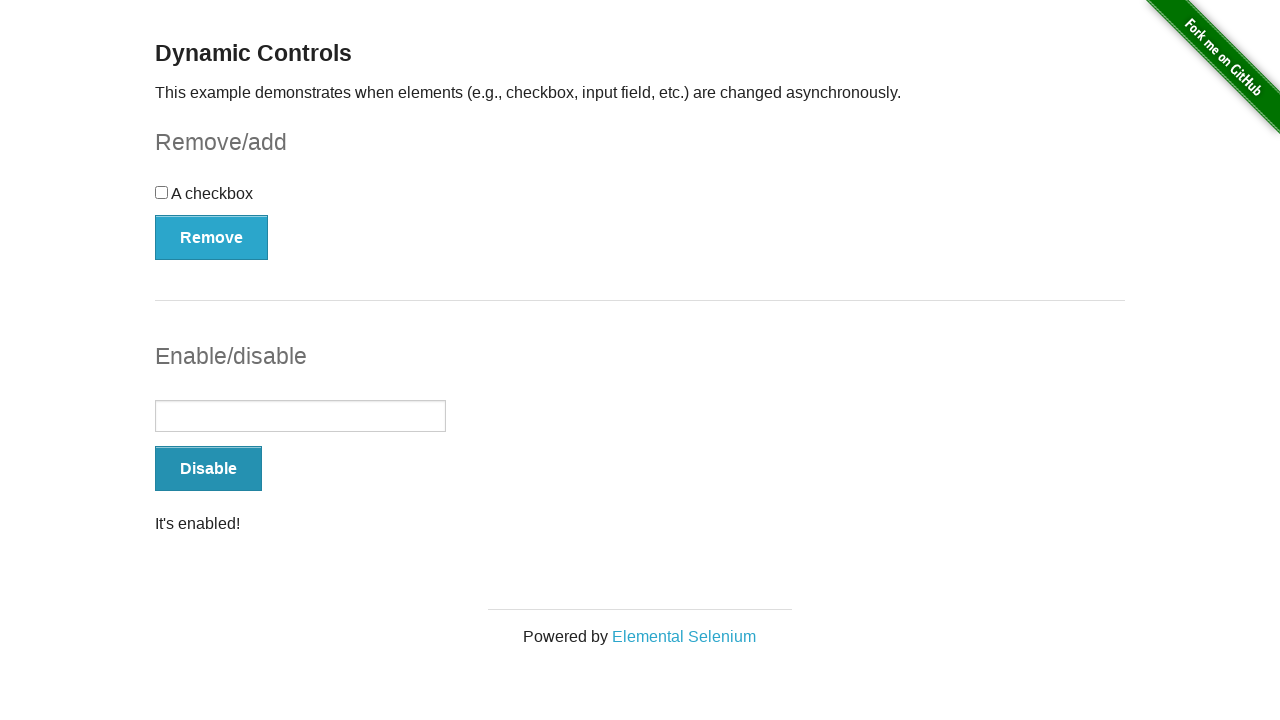

Verified that the text input field is enabled
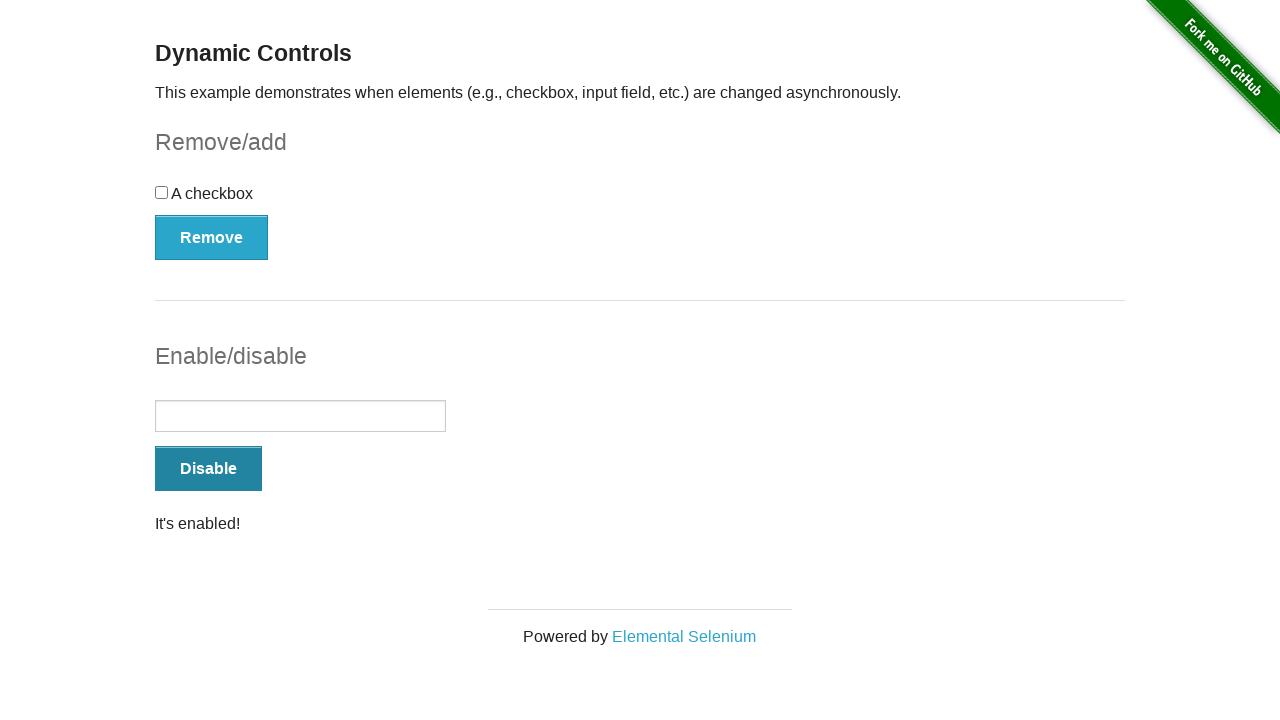

Clicked Disable button to disable the text input field at (208, 469) on xpath=//button[contains(text(), "Disable")]
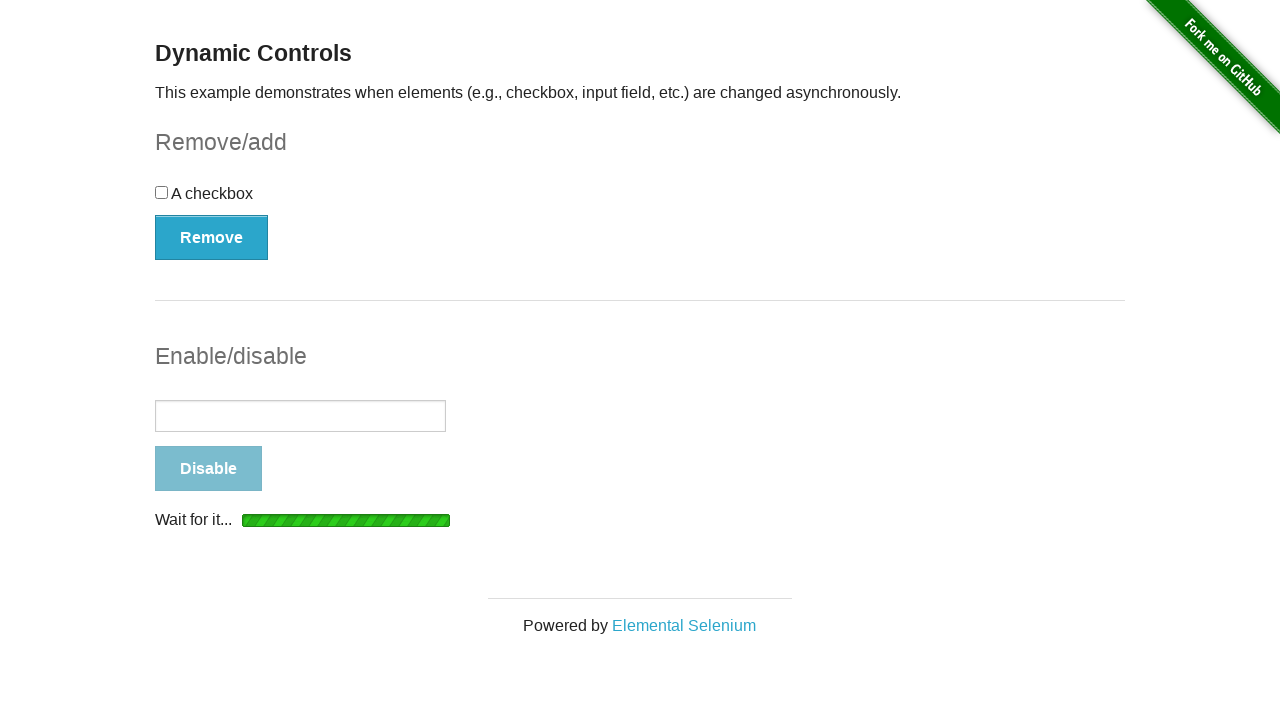

Waited for and verified 'It's disabled!' status message appeared
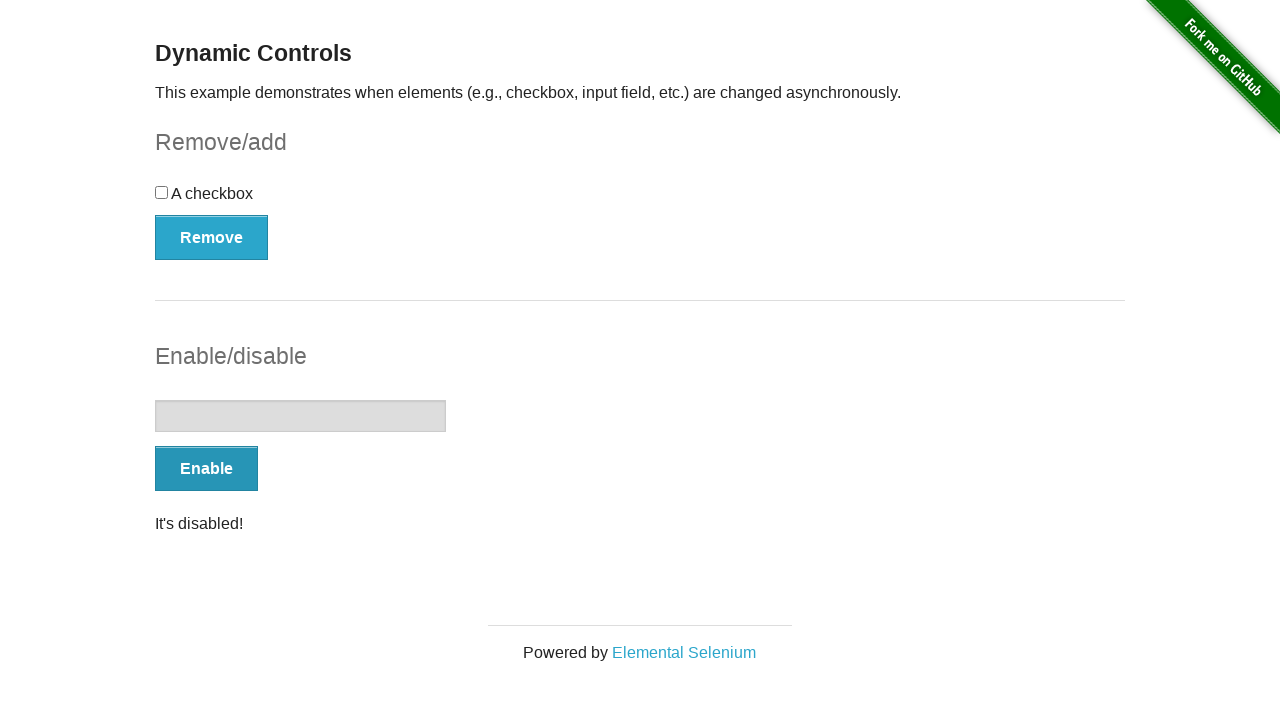

Verified that the text input field is now disabled
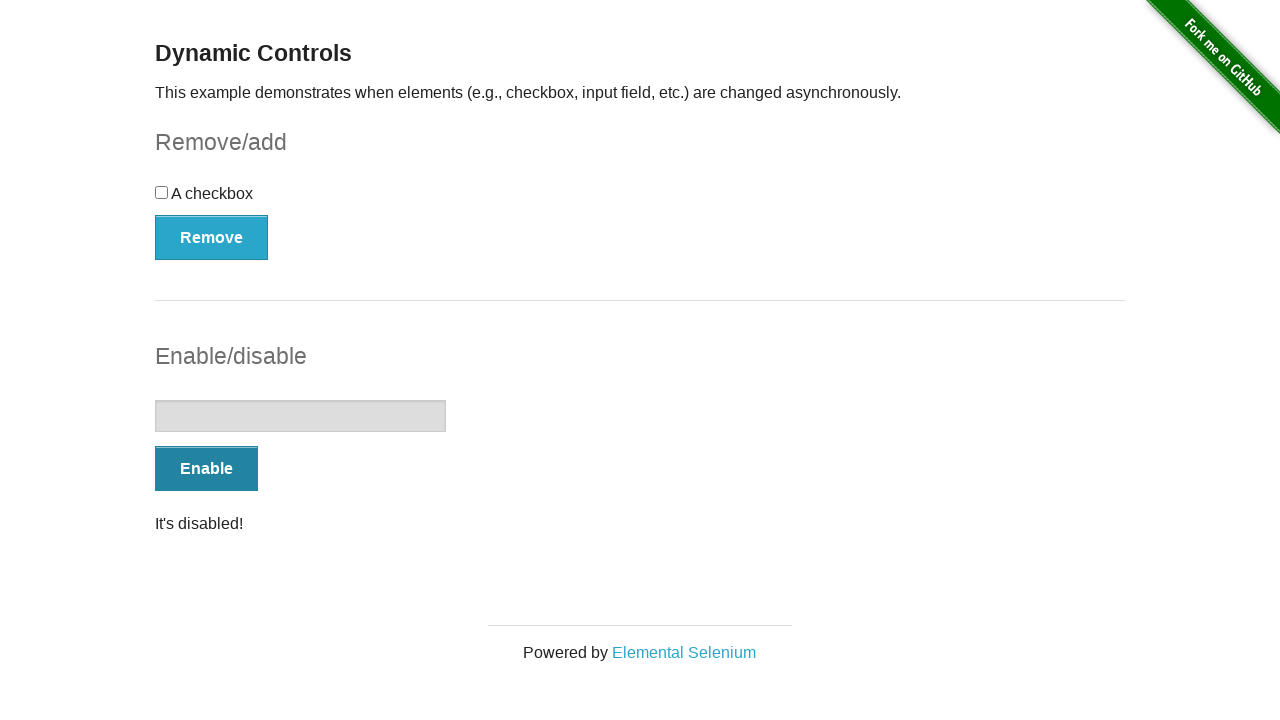

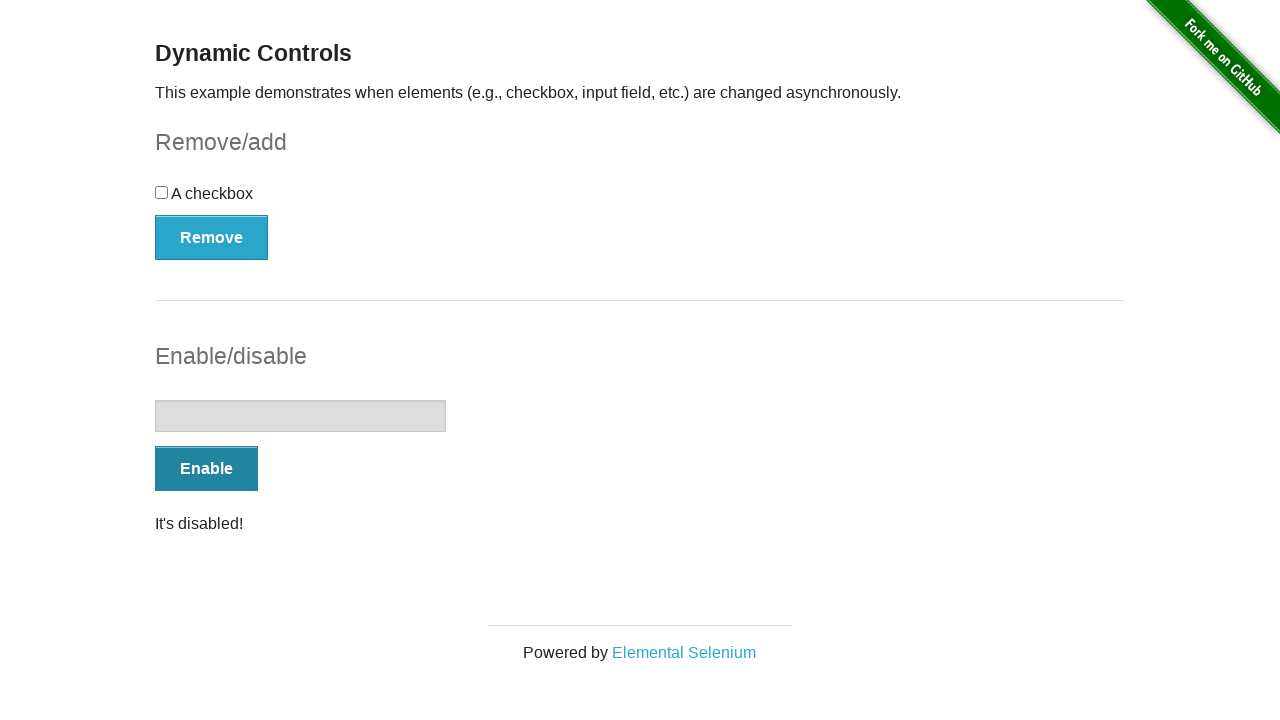